Tests filling out a Google Form with address, price, and link information, then submitting the form by pressing Enter.

Starting URL: https://docs.google.com/forms/d/e/1FAIpQLScMTs3orJel4v1R9Y2uw5cDErSjS9CbE2vO00dpXNU6RsdWXA/viewform?usp=header

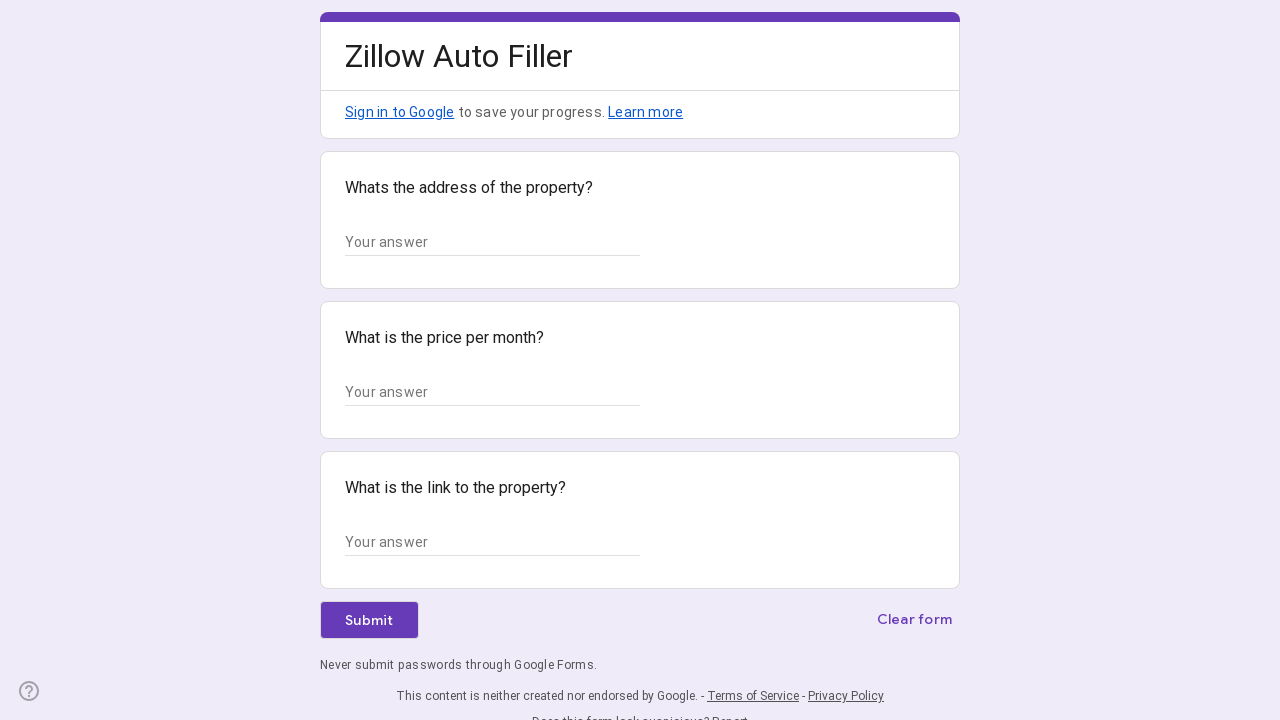

Google Form loaded and text input fields are visible
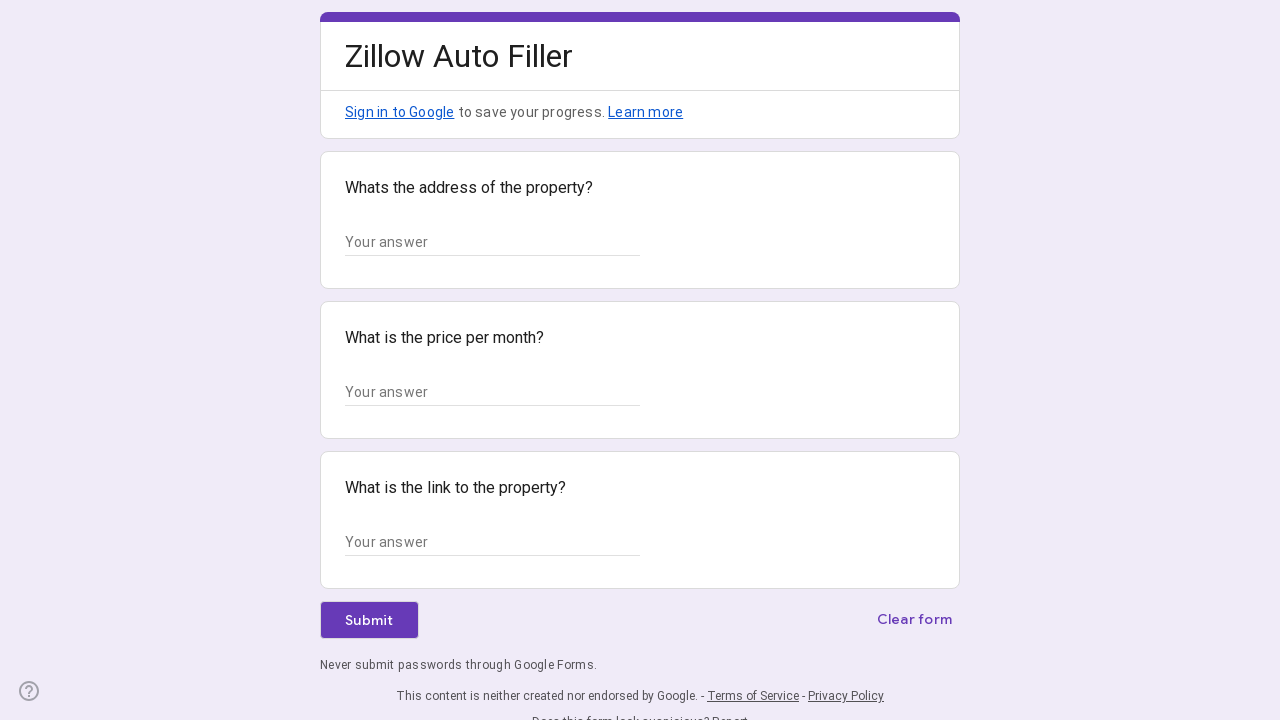

Filled address field with '742 Evergreen Terrace, Springfield' on xpath=//*[@id="mG61Hd"]/div[2]/div/div[2]/div[1]/div/div/div[2]/div/div[1]/div/d
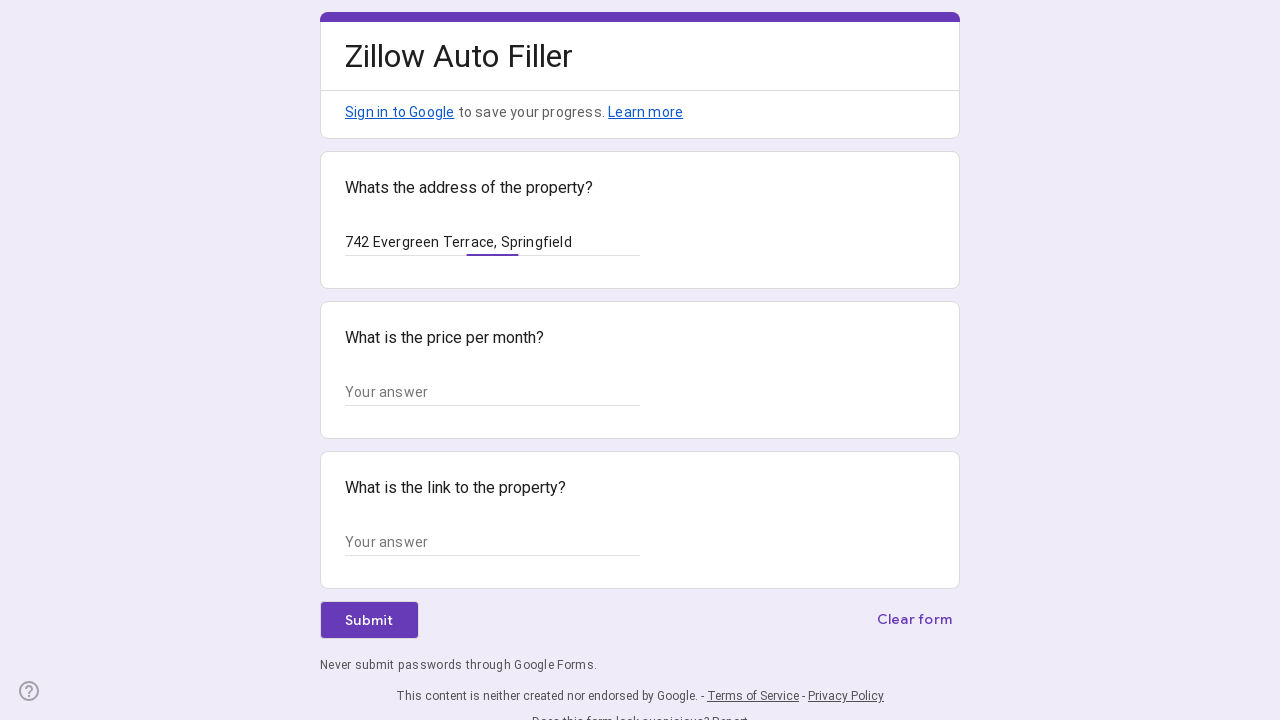

Filled price field with '$1,850' on xpath=//*[@id="mG61Hd"]/div[2]/div/div[2]/div[2]/div/div/div[2]/div/div[1]/div/d
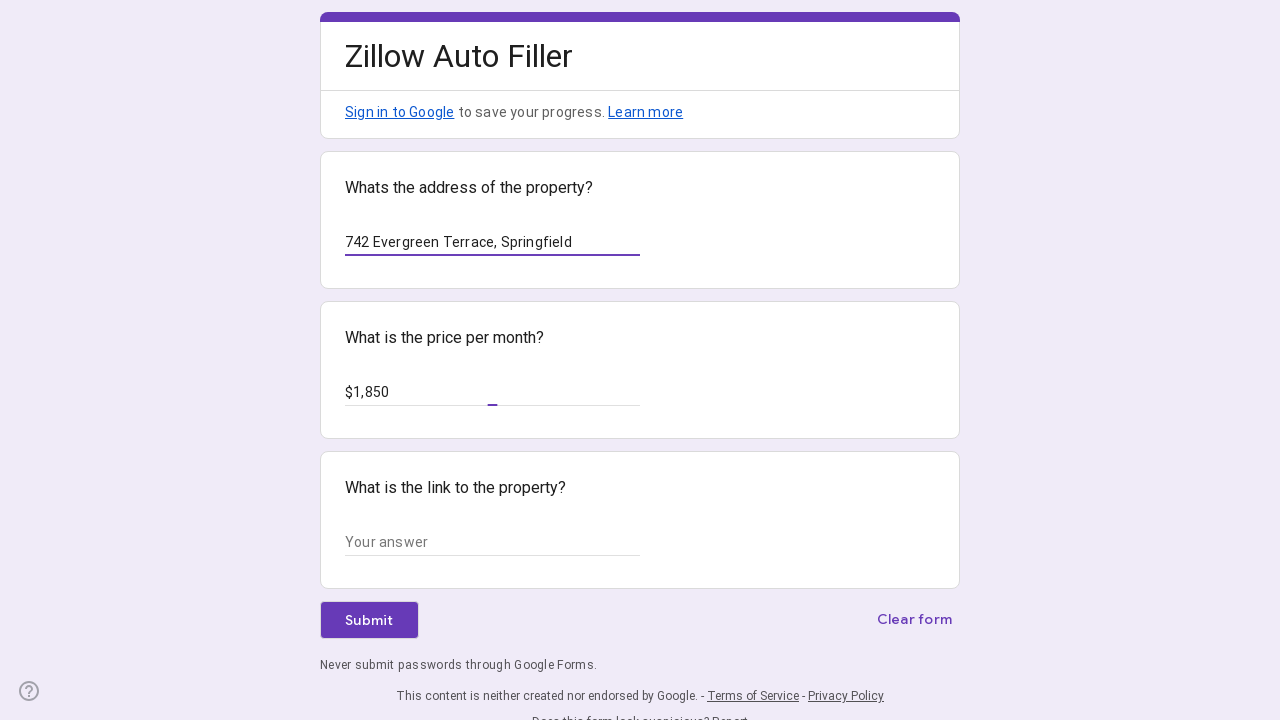

Filled link field with 'https://example.com/property/12345' on xpath=//*[@id="mG61Hd"]/div[2]/div/div[2]/div[3]/div/div/div[2]/div/div[1]/div/d
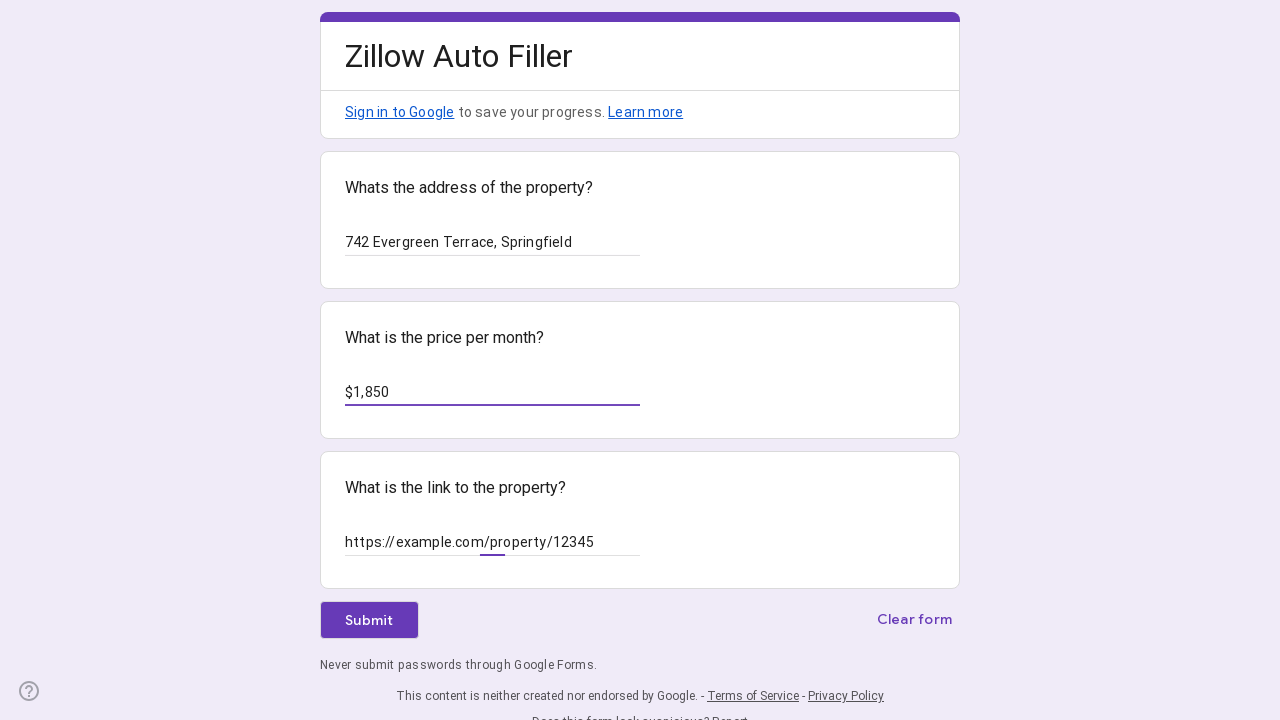

Submitted form by pressing Enter on link field on xpath=//*[@id="mG61Hd"]/div[2]/div/div[2]/div[3]/div/div/div[2]/div/div[1]/div/d
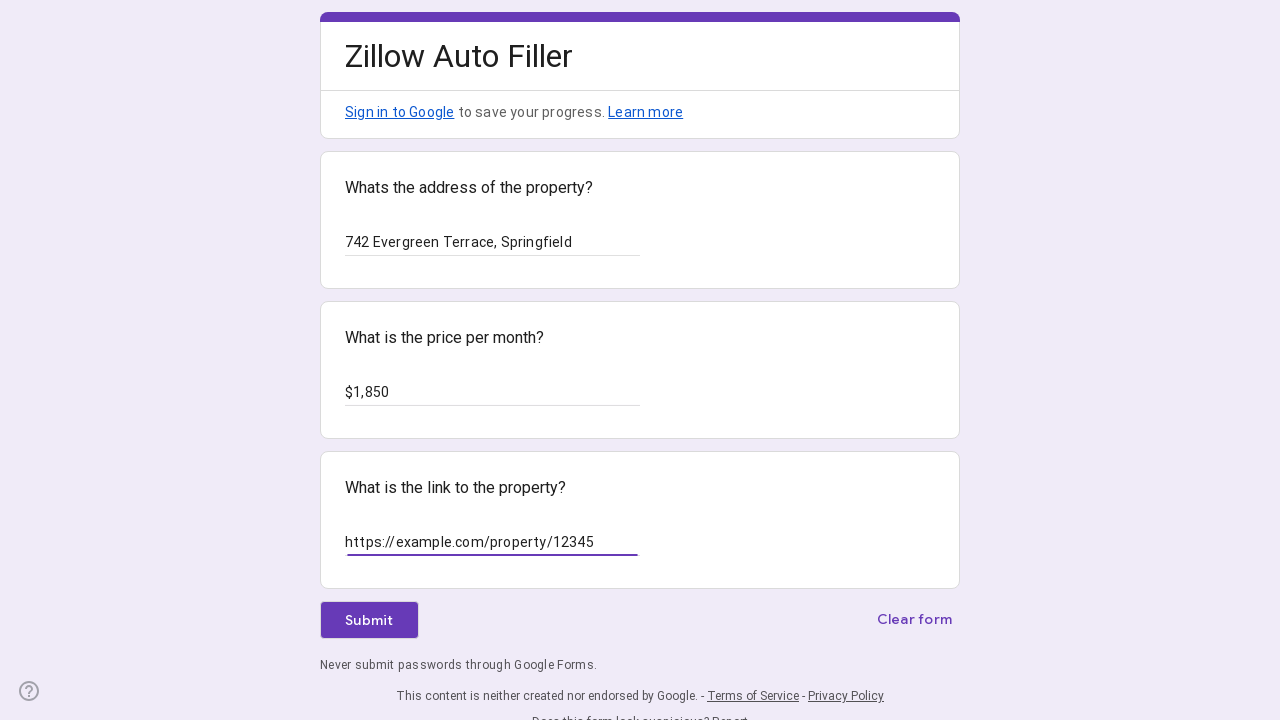

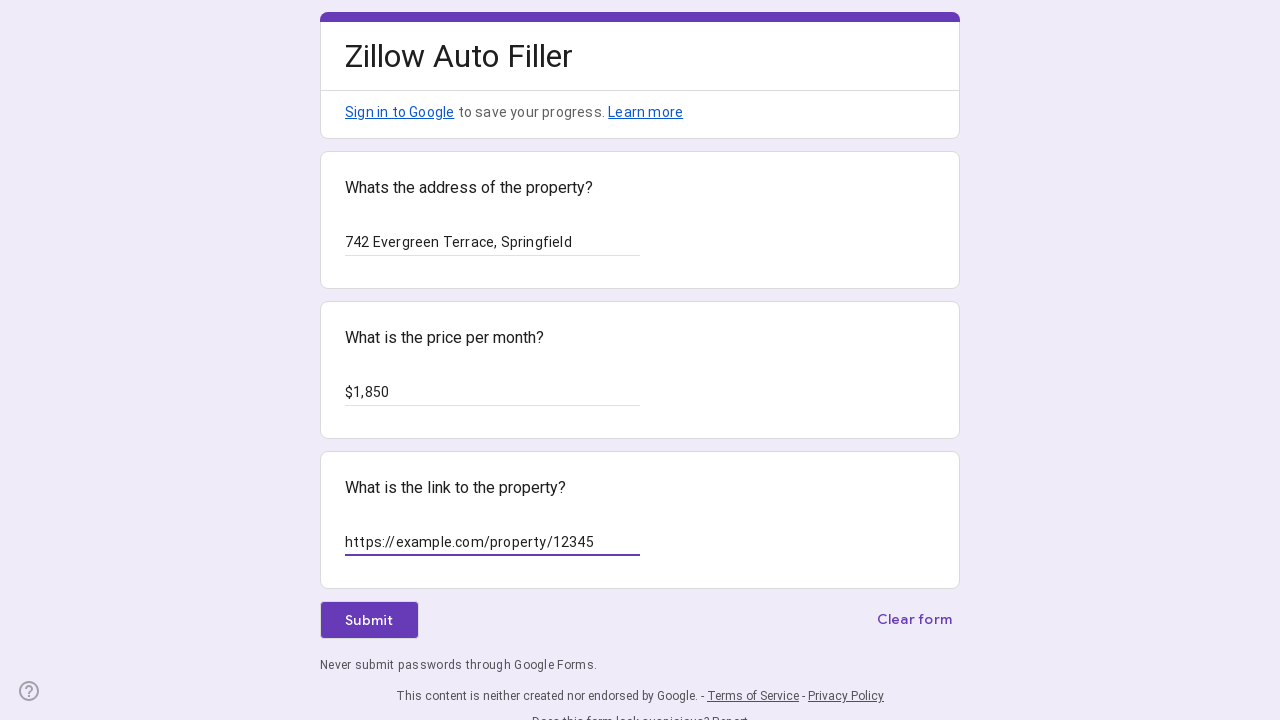